Navigates to Tokopedia e-commerce website and waits for the page to load

Starting URL: https://www.tokopedia.com

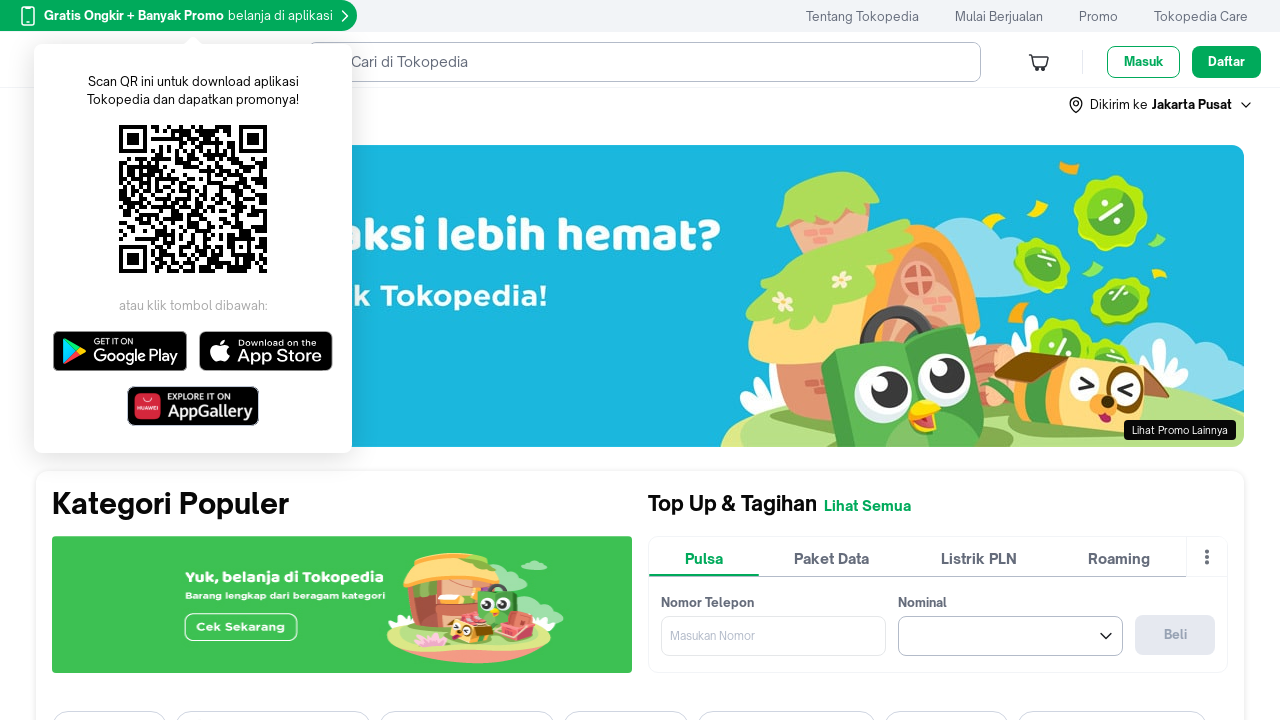

Navigated to Tokopedia e-commerce website
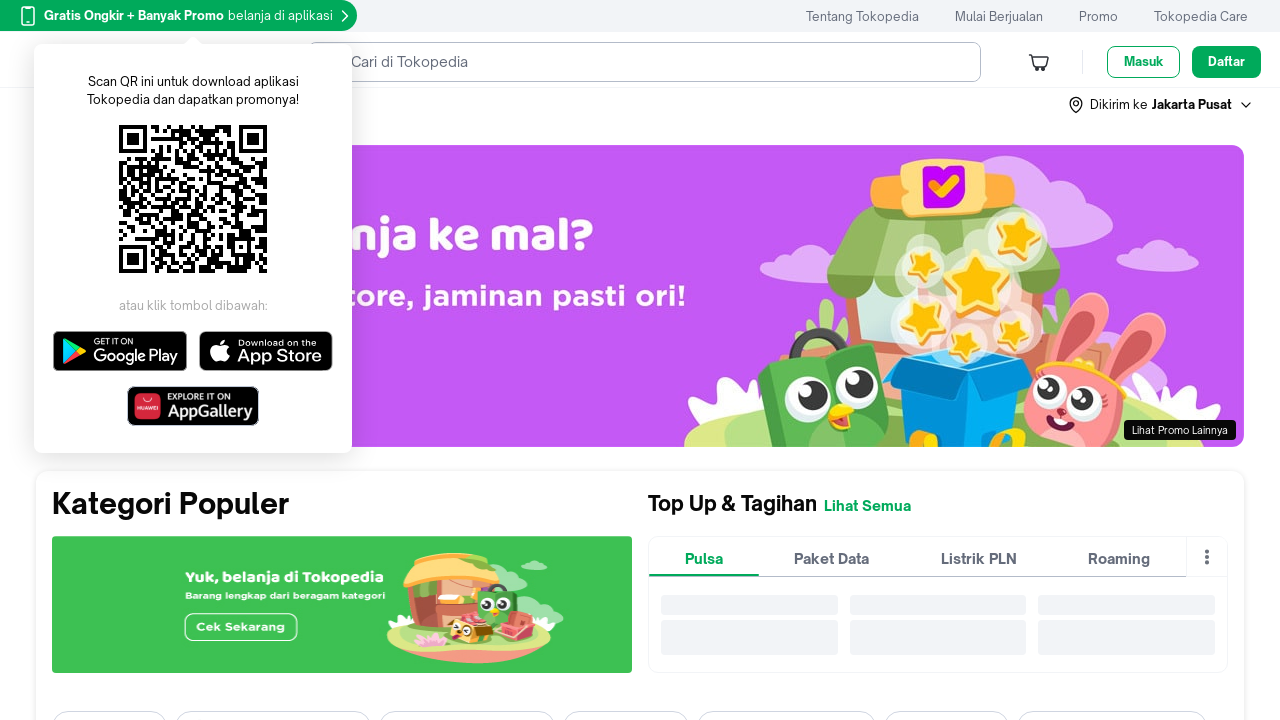

Page DOM content loaded
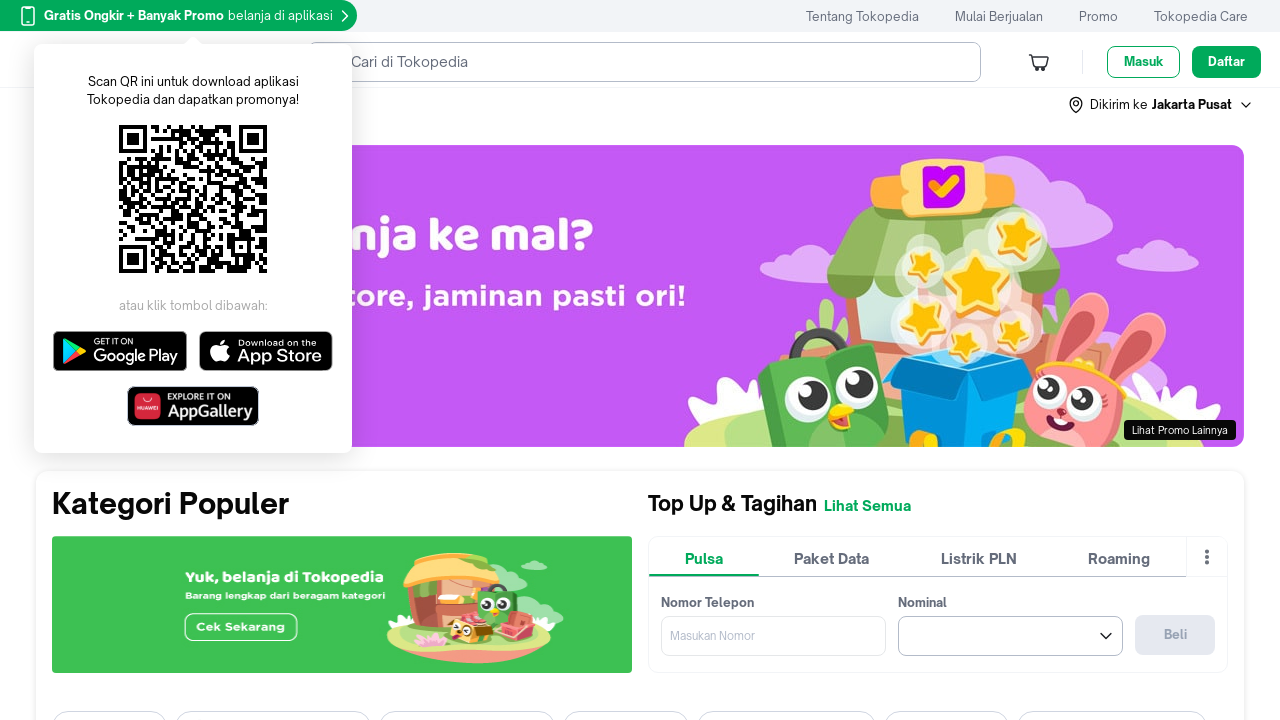

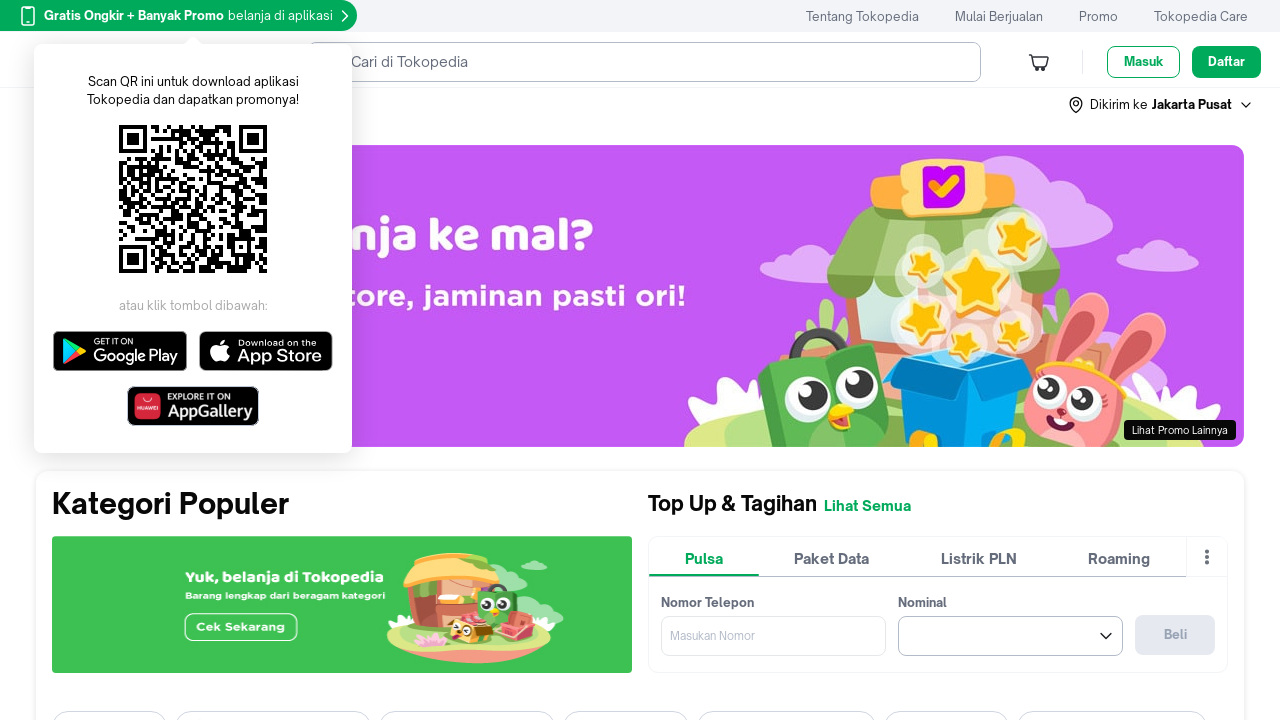